Navigates to a page and verifies that the h1 element has a transparent background color (rgba(0, 0, 0, 0)).

Starting URL: https://kristinek.github.io/site/examples/po

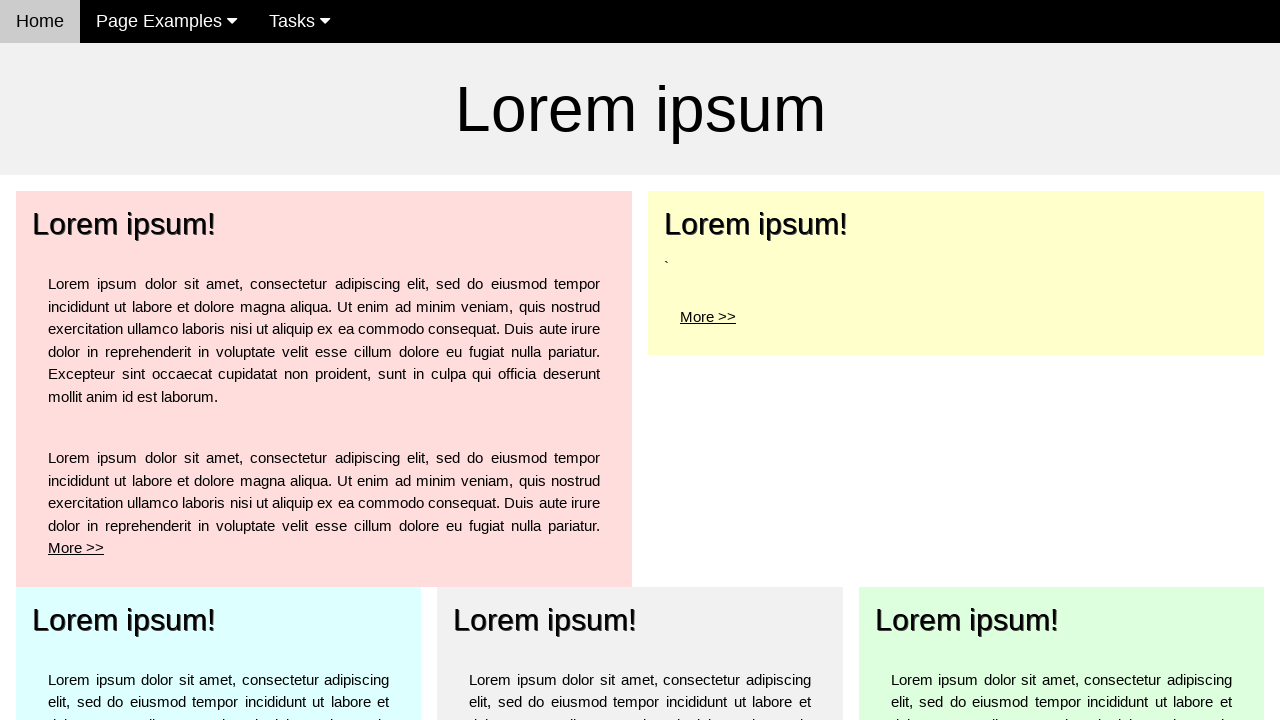

Navigated to https://kristinek.github.io/site/examples/po
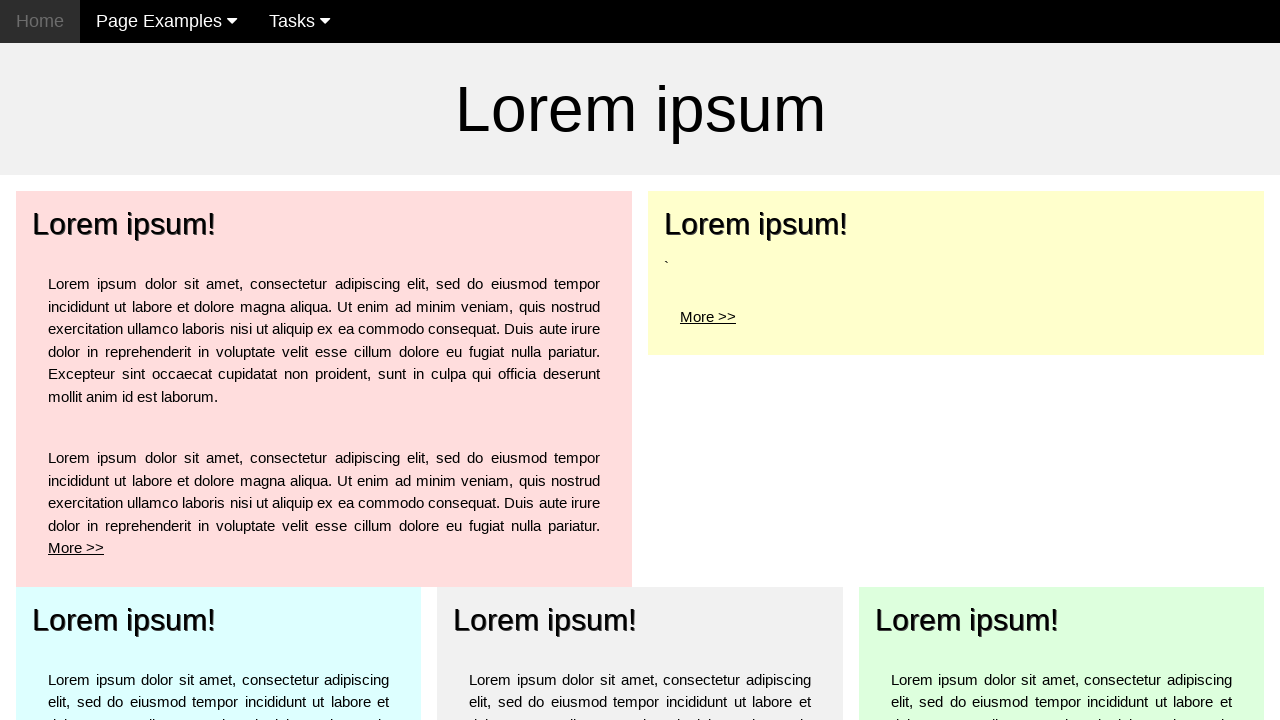

H1 element is present on the page
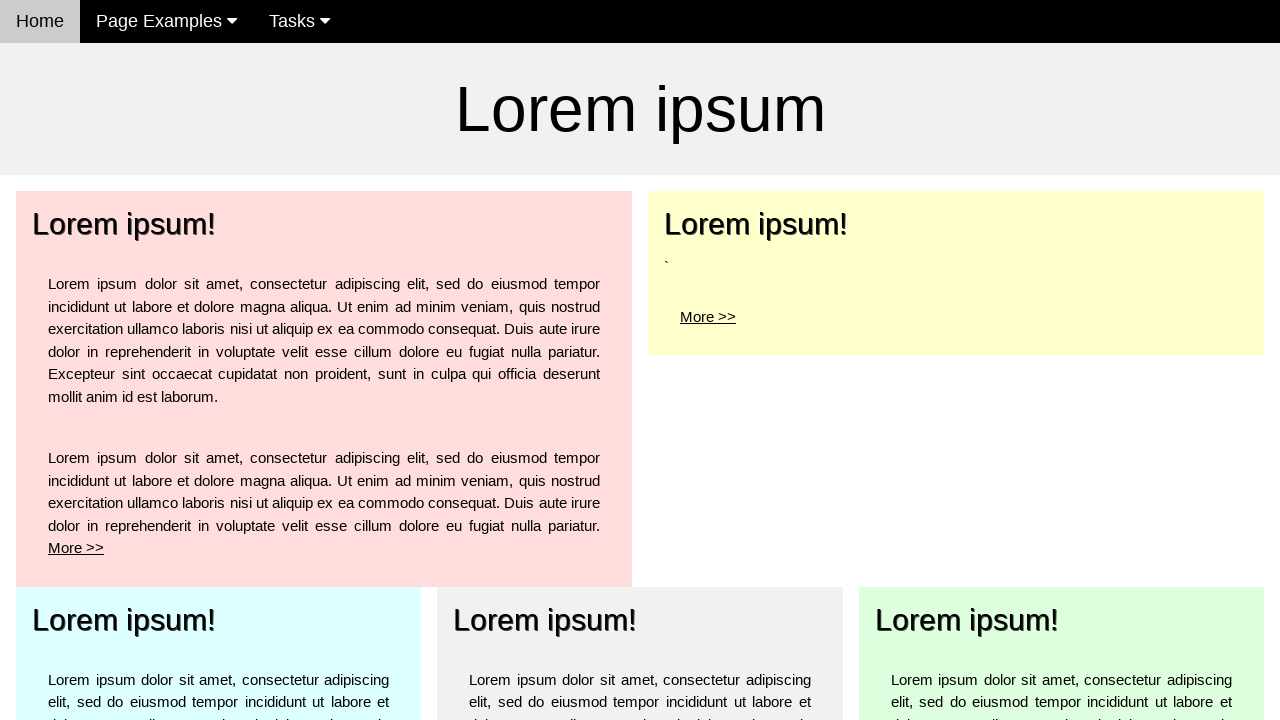

Retrieved h1 background color: rgba(0, 0, 0, 0)
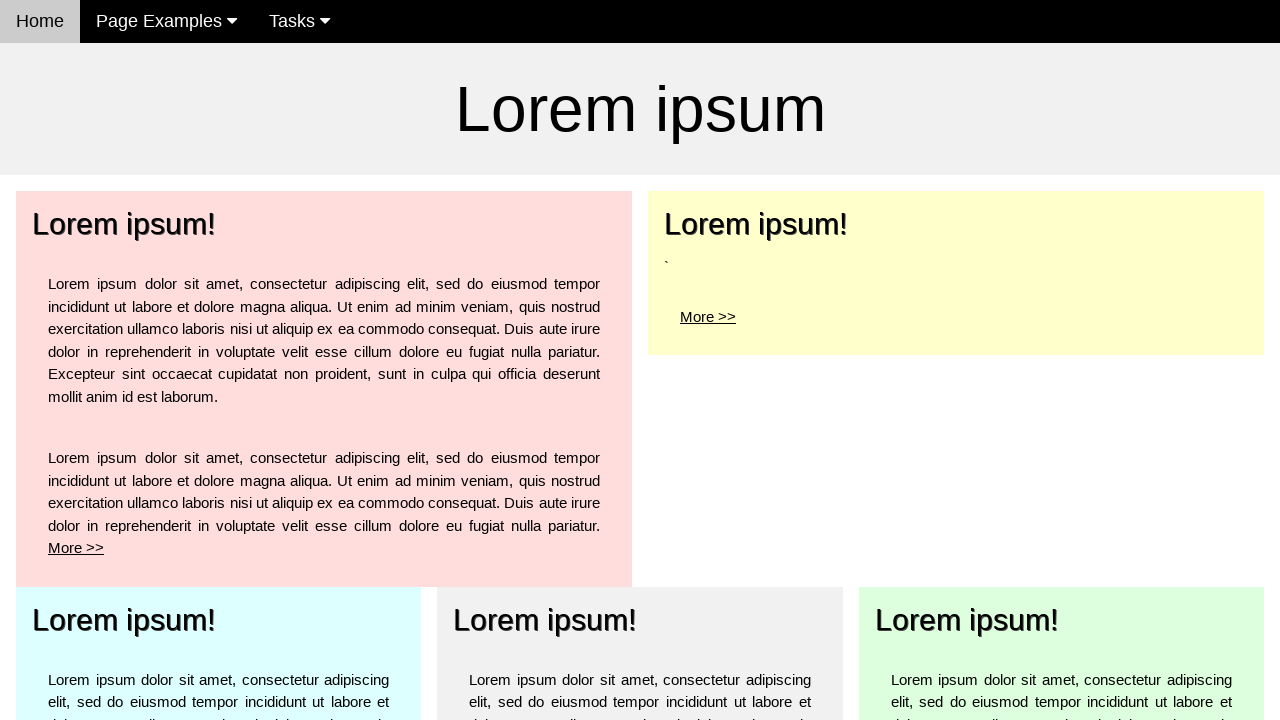

Verified h1 background color is transparent (rgba(0, 0, 0, 0))
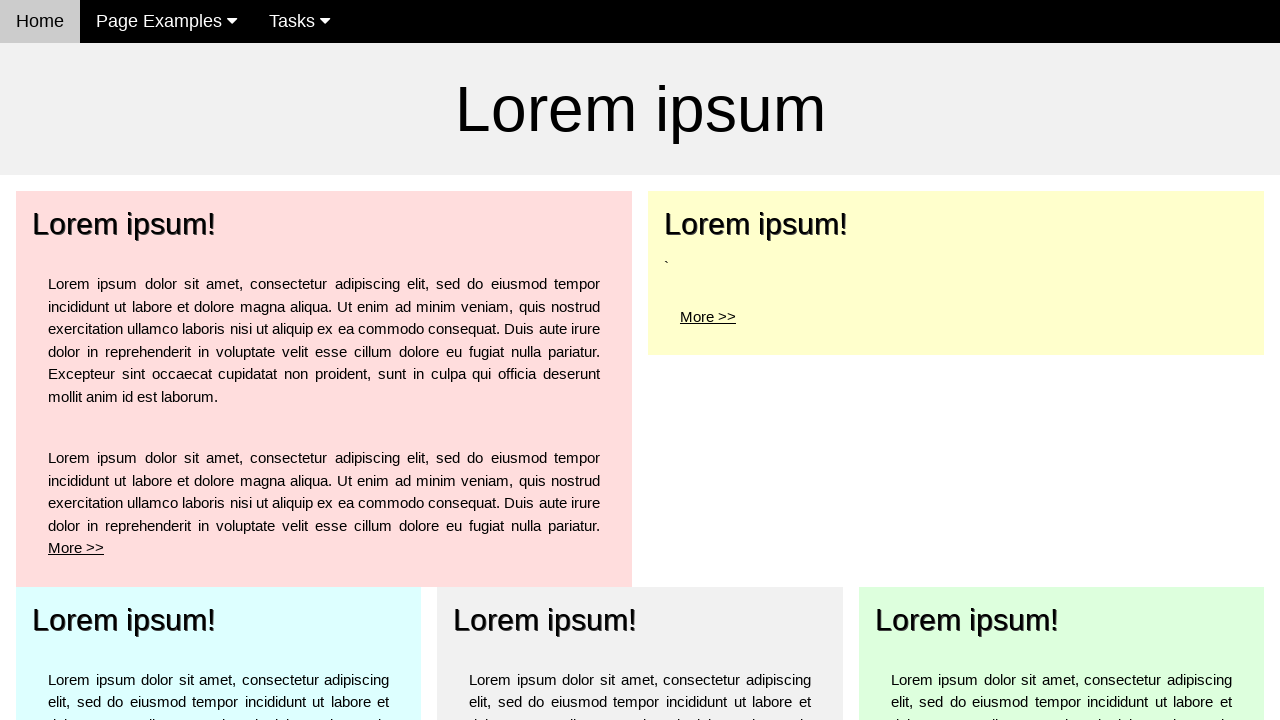

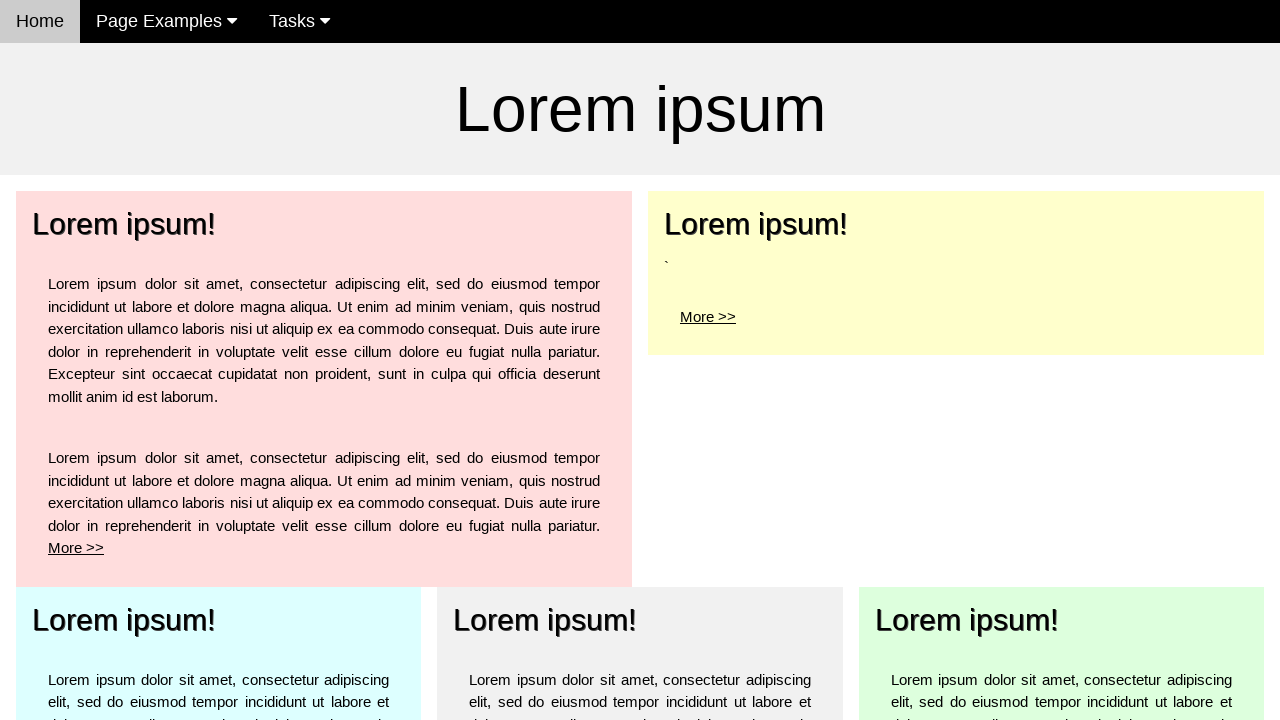